Navigates to a JSON hash tool page, enters JSON data into a textarea, clicks a submit button, and retrieves the hash result from an output field.

Starting URL: https://tools-in-data-science.pages.dev/jsonhash

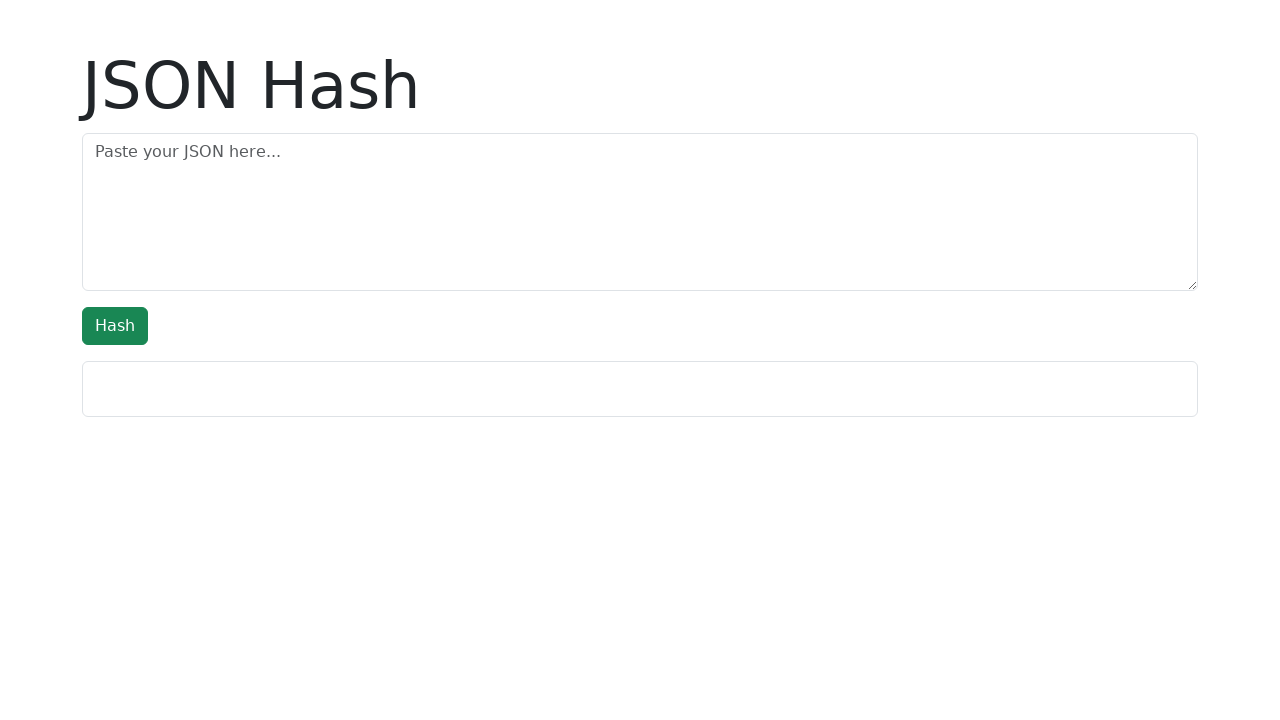

JSON textarea element loaded and ready
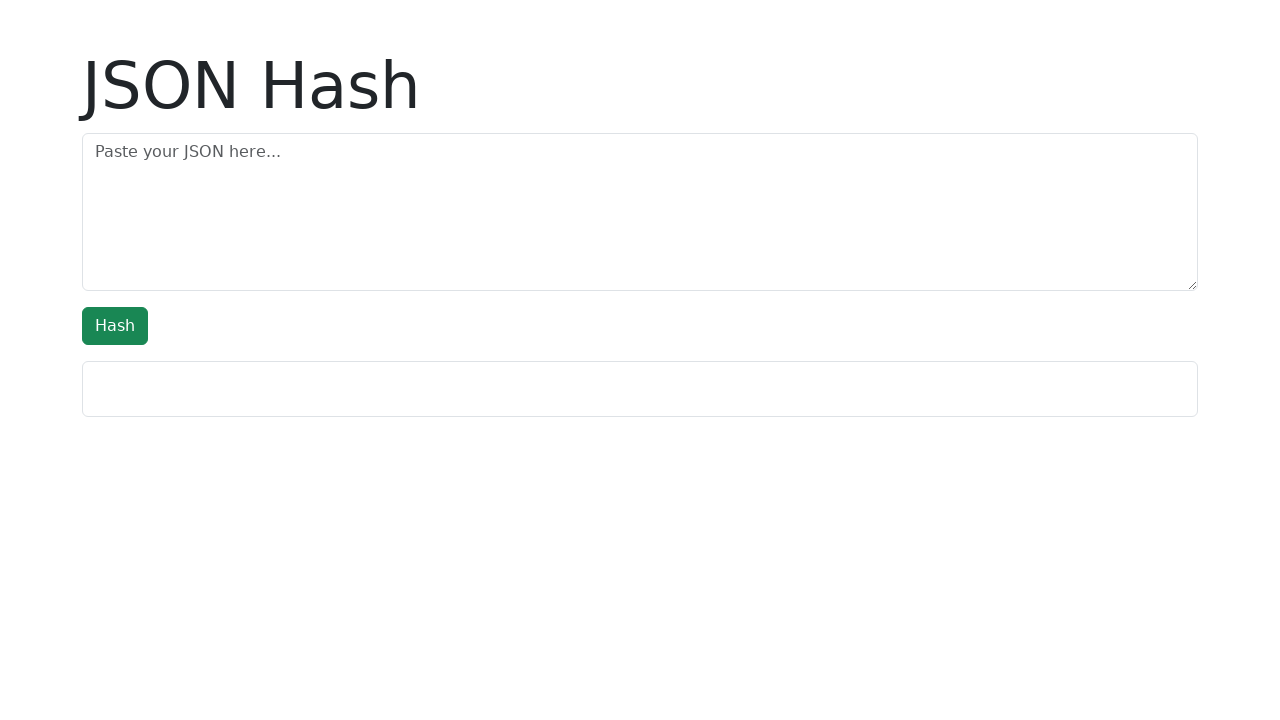

Entered JSON data into textarea field on textarea[name='json']
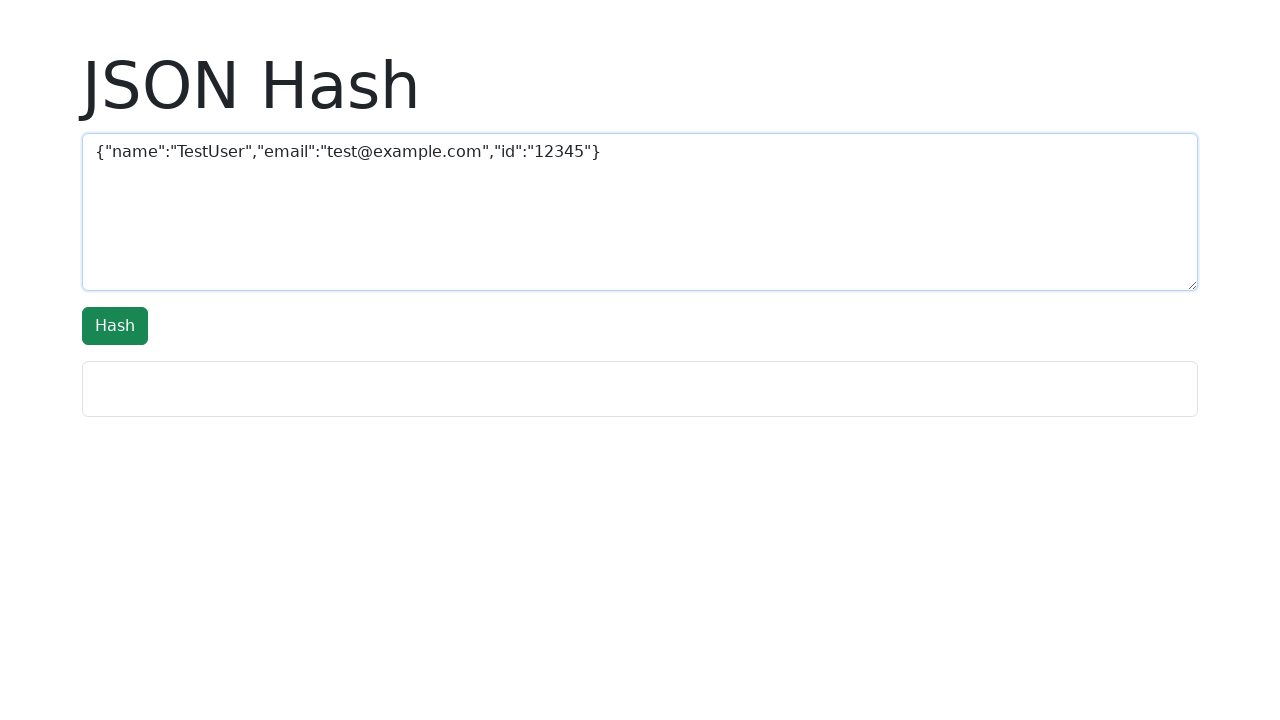

Clicked submit button to process JSON at (115, 326) on button.btn-success
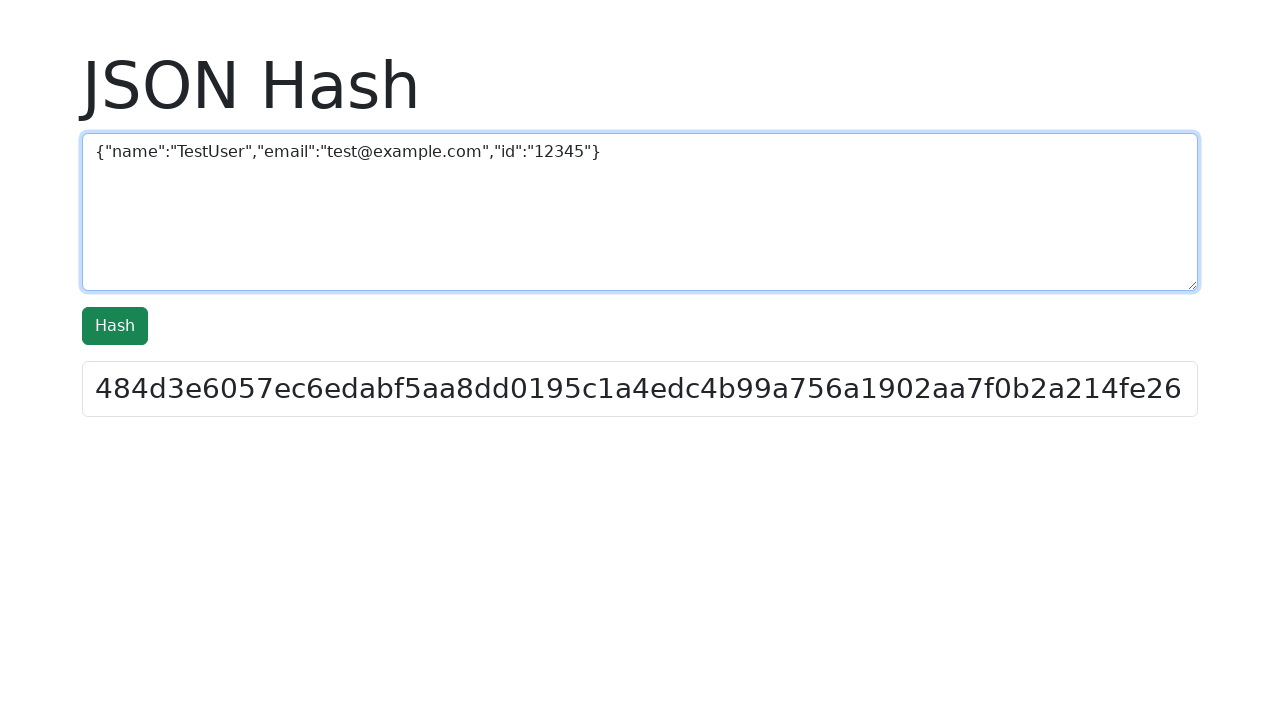

Hash result field appeared
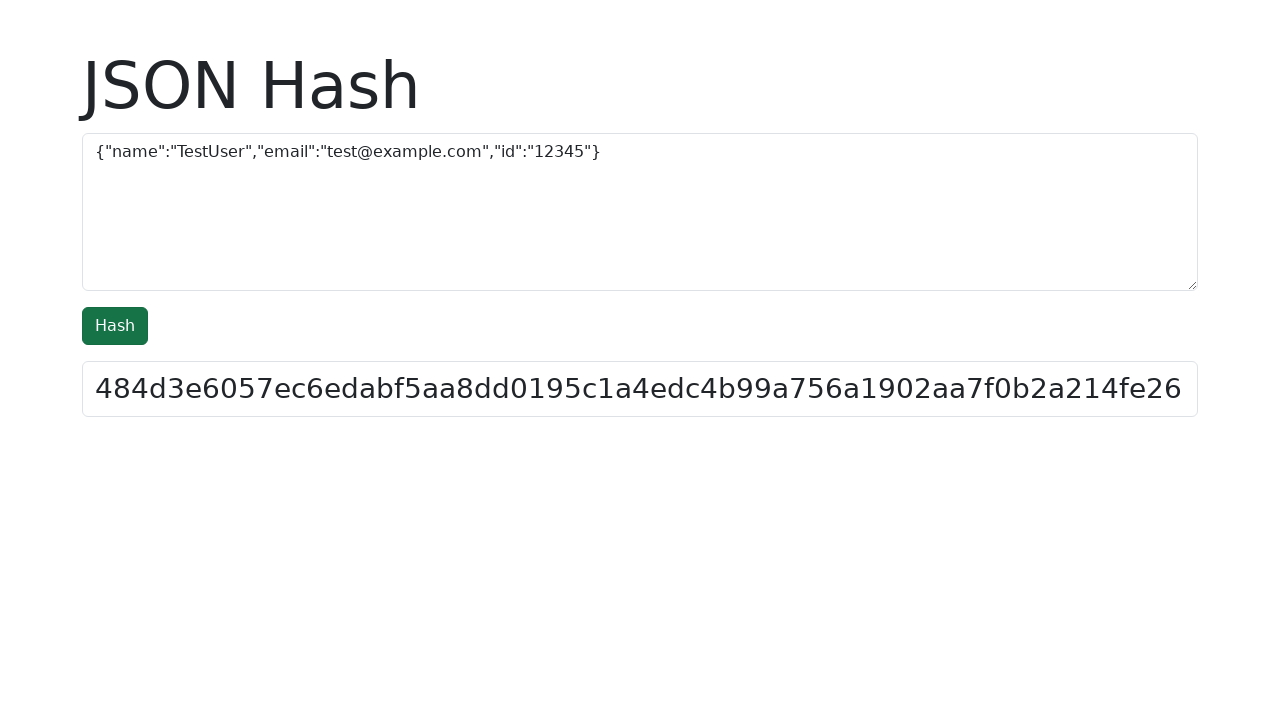

Retrieved hash result from output field
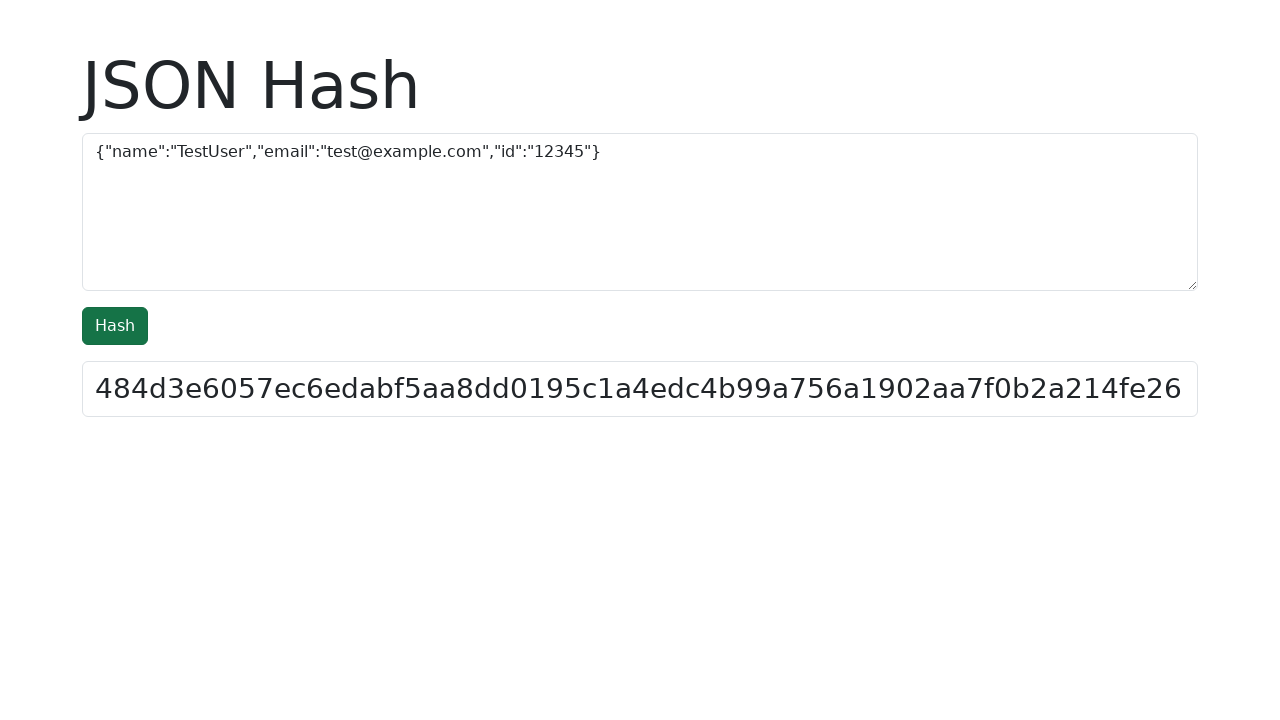

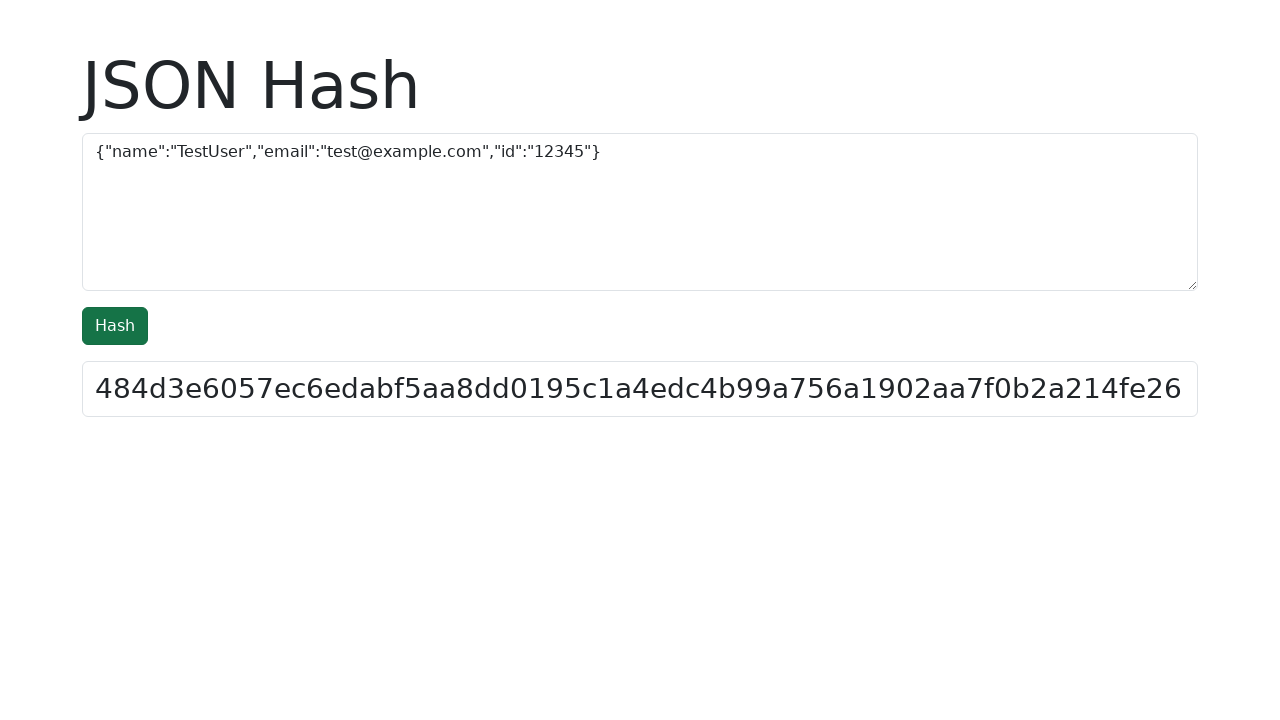